Navigates through a Bitcoin block explorer by clicking on transaction and address links to view transaction details

Starting URL: https://blockstream.info/block/000000000000000000076c036ff5119e5a5a74df77abf64203473364509f7732

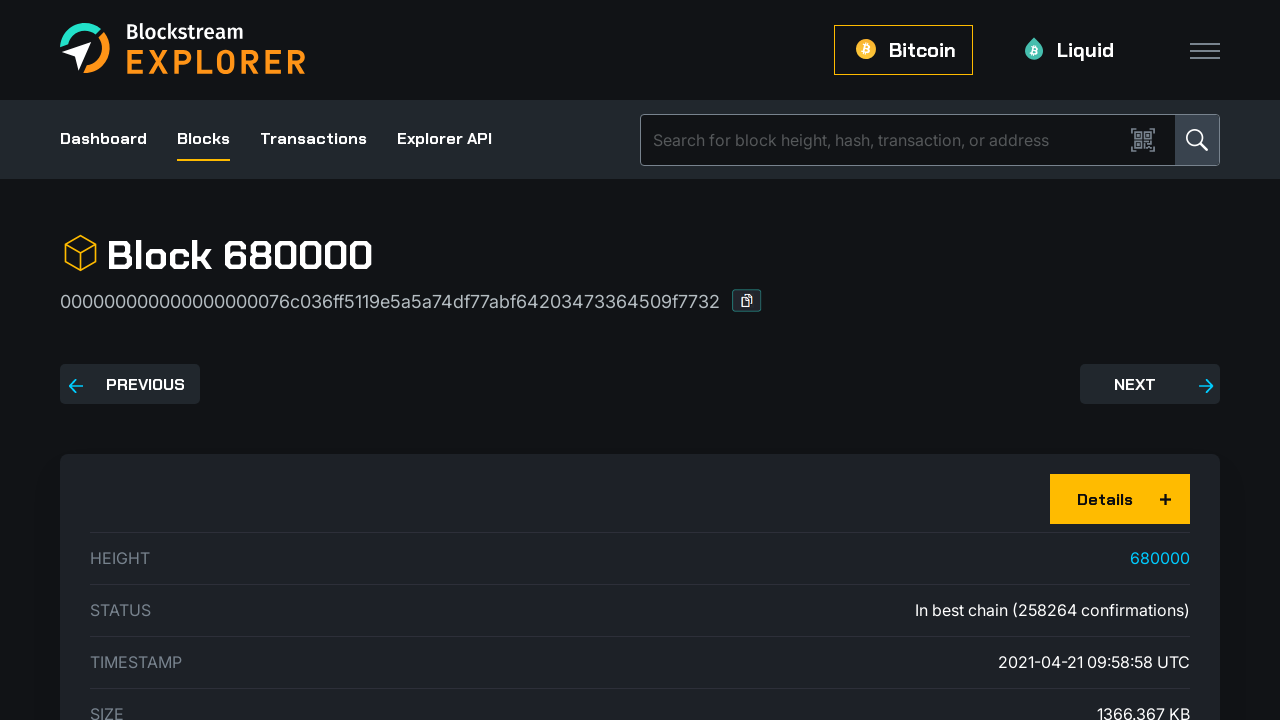

Clicked on transaction link 6587550e410fa1815cf180decc03ef84dcddd19478a081097bd2090c5e85b4b6 at (387, 360) on a:has-text('6587550e410fa1815cf180decc03ef84dcddd19478a081097bd2090c5e85b4b6')
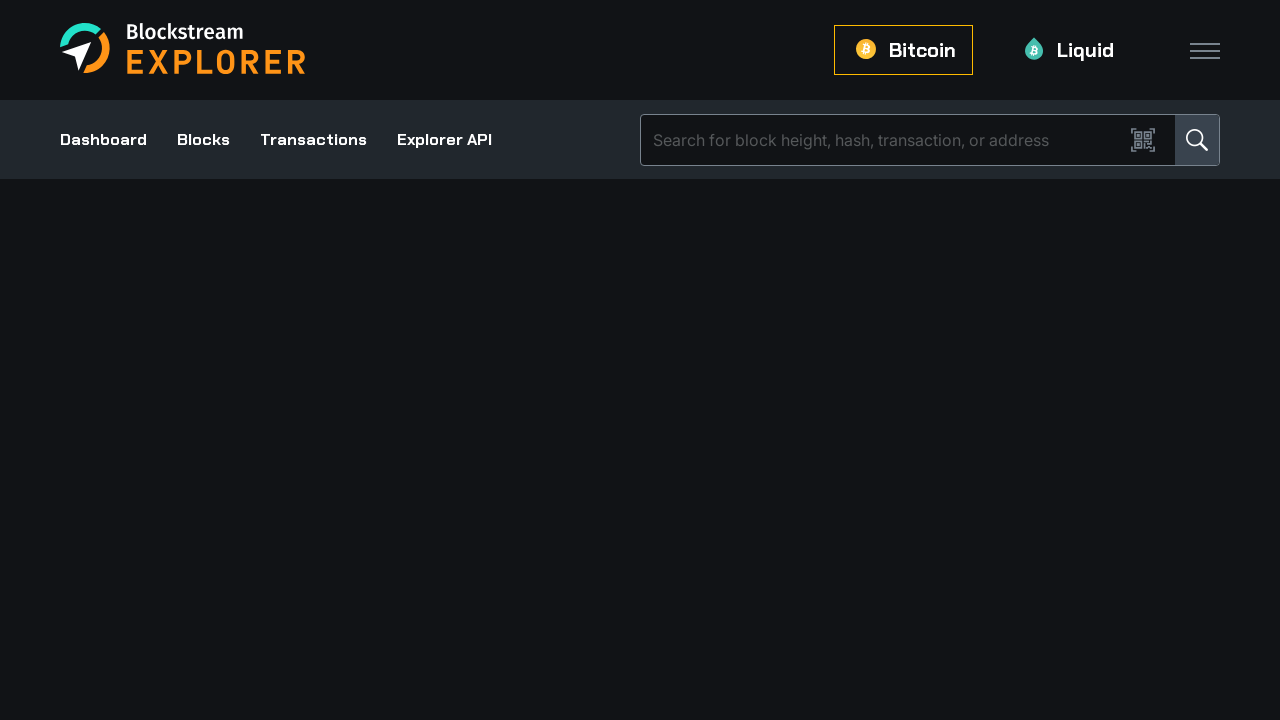

Waited for page to load after transaction click
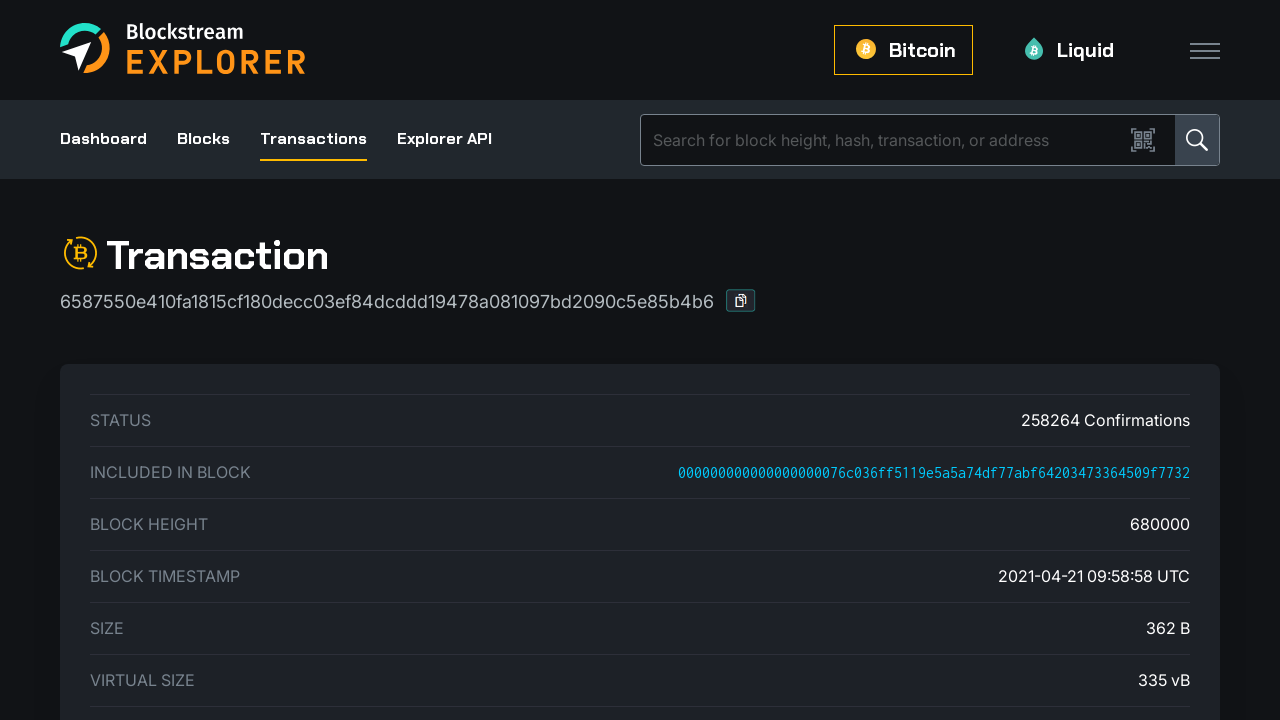

Clicked on address link 1PQwtwajfHWyAkedss5utwBvULqbGocRpu at (838, 360) on a:has-text('1PQwtwajfHWyAkedss5utwBvULqbGocRpu')
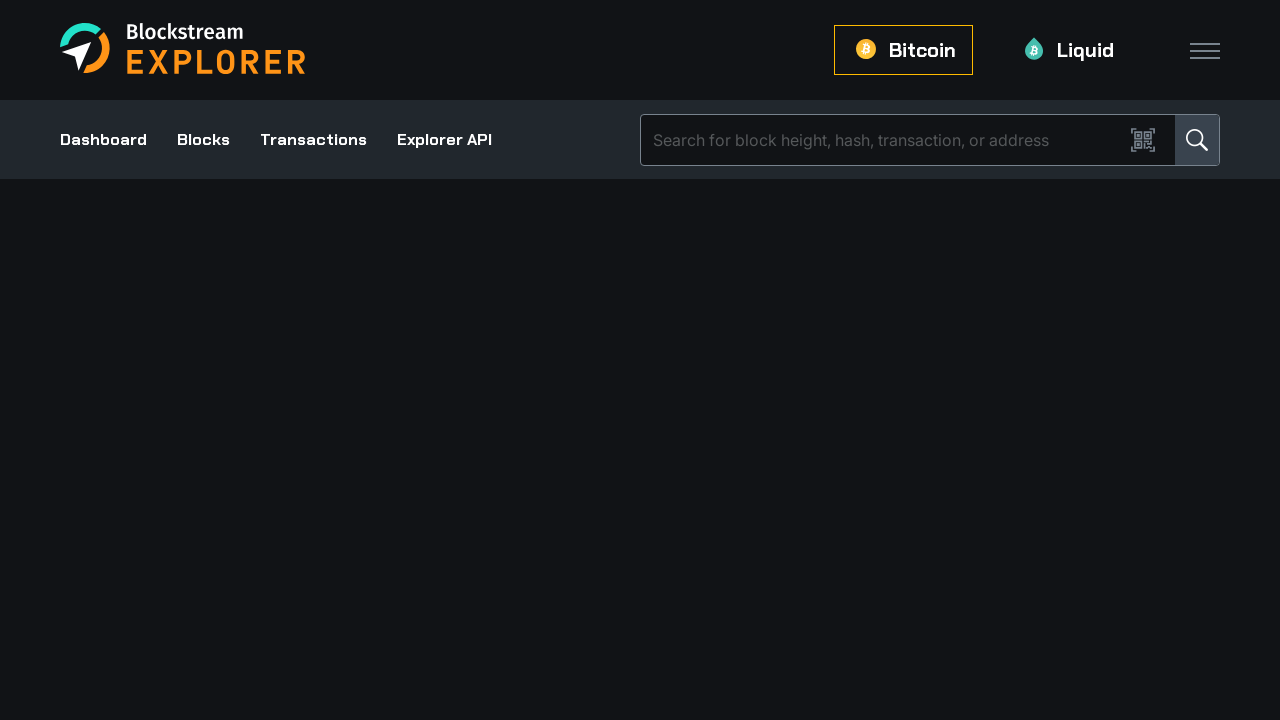

Address transactions loaded successfully
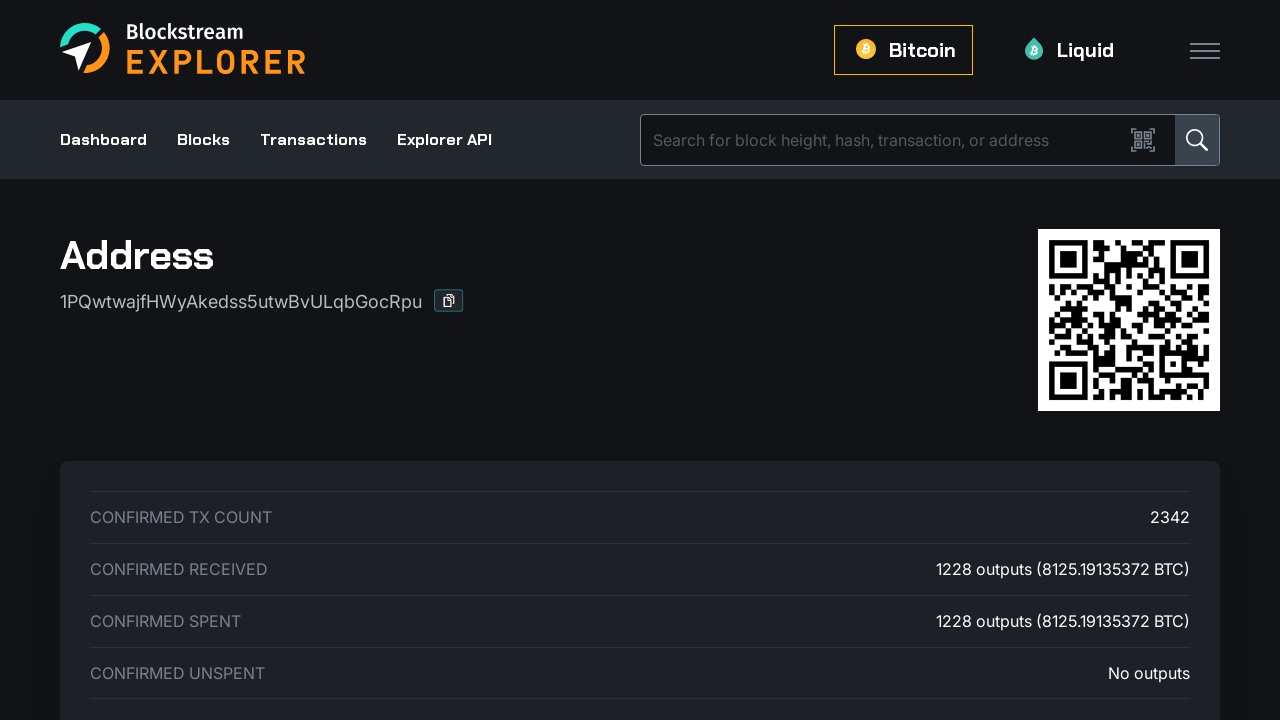

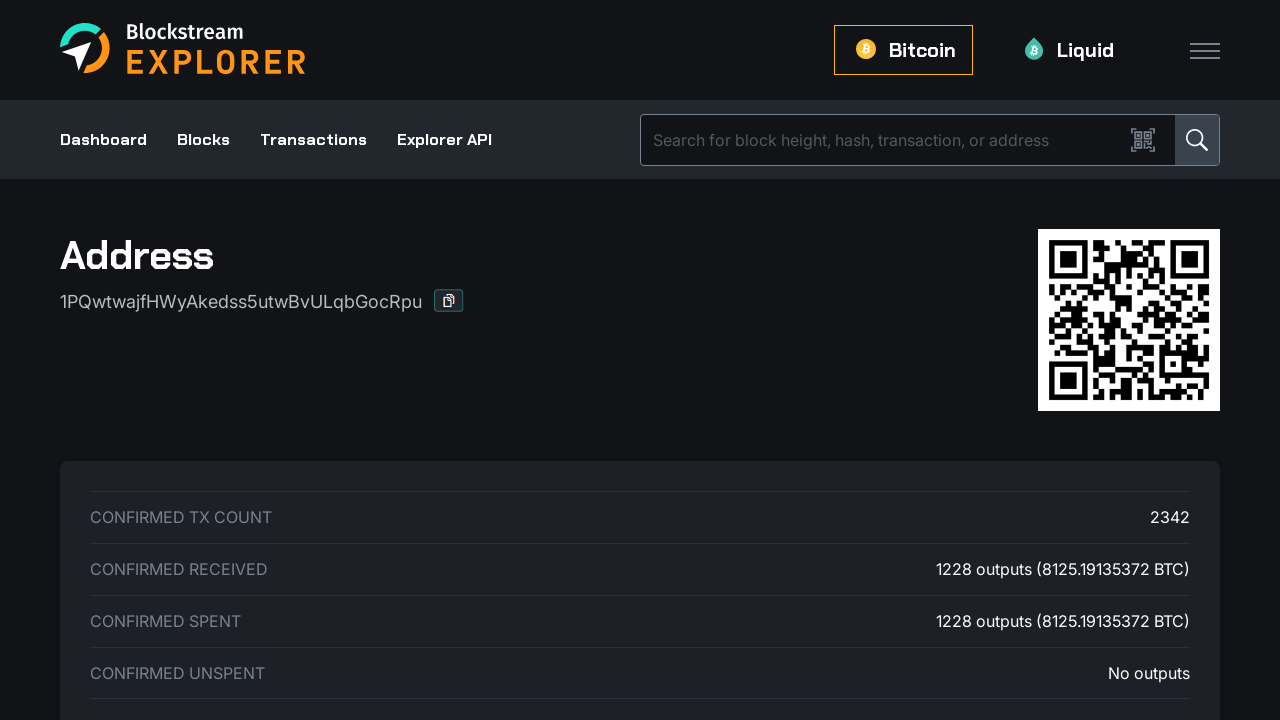